Tests hover functionality by moving the mouse over an avatar element and verifying that the caption/additional information becomes visible.

Starting URL: http://the-internet.herokuapp.com/hovers

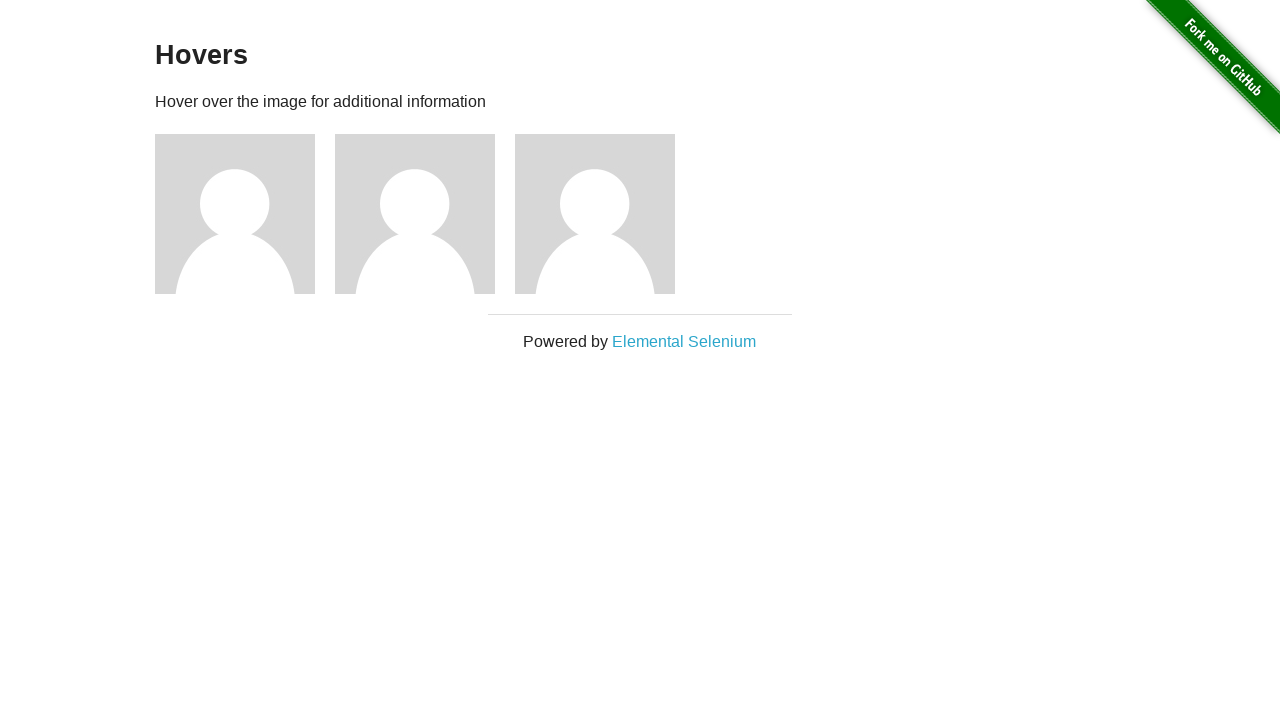

Navigated to hovers page
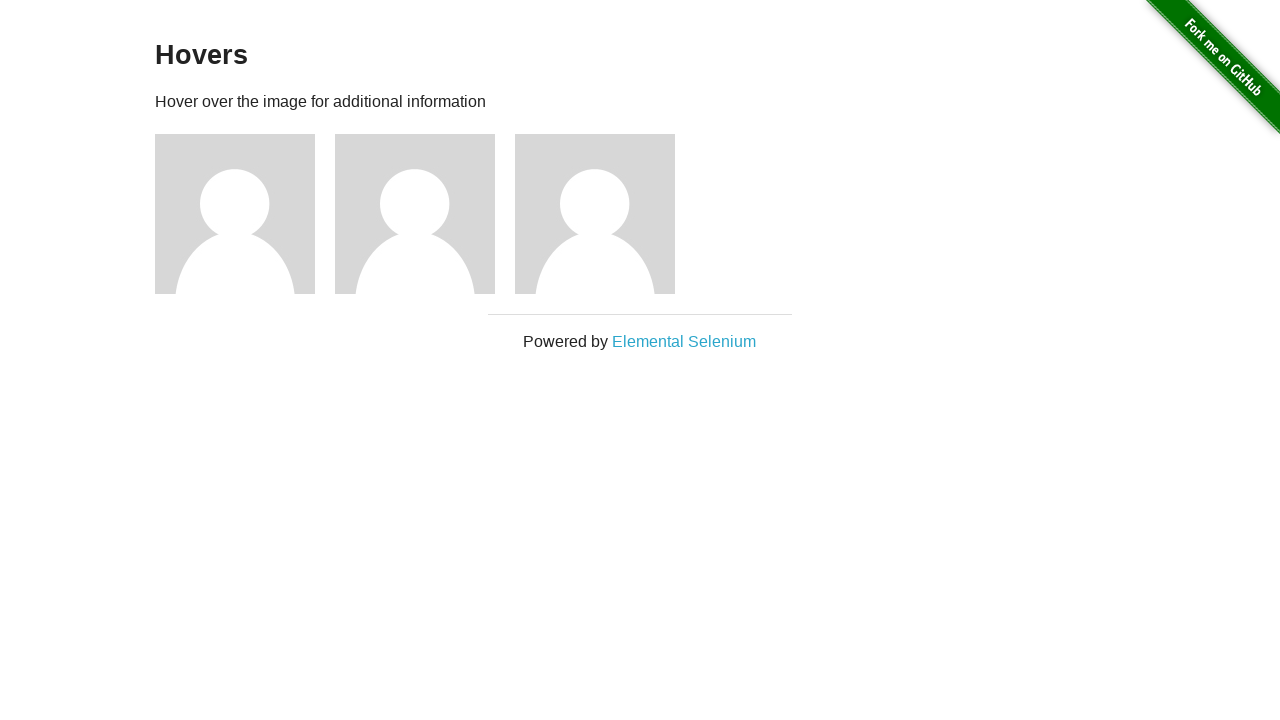

Located first avatar element
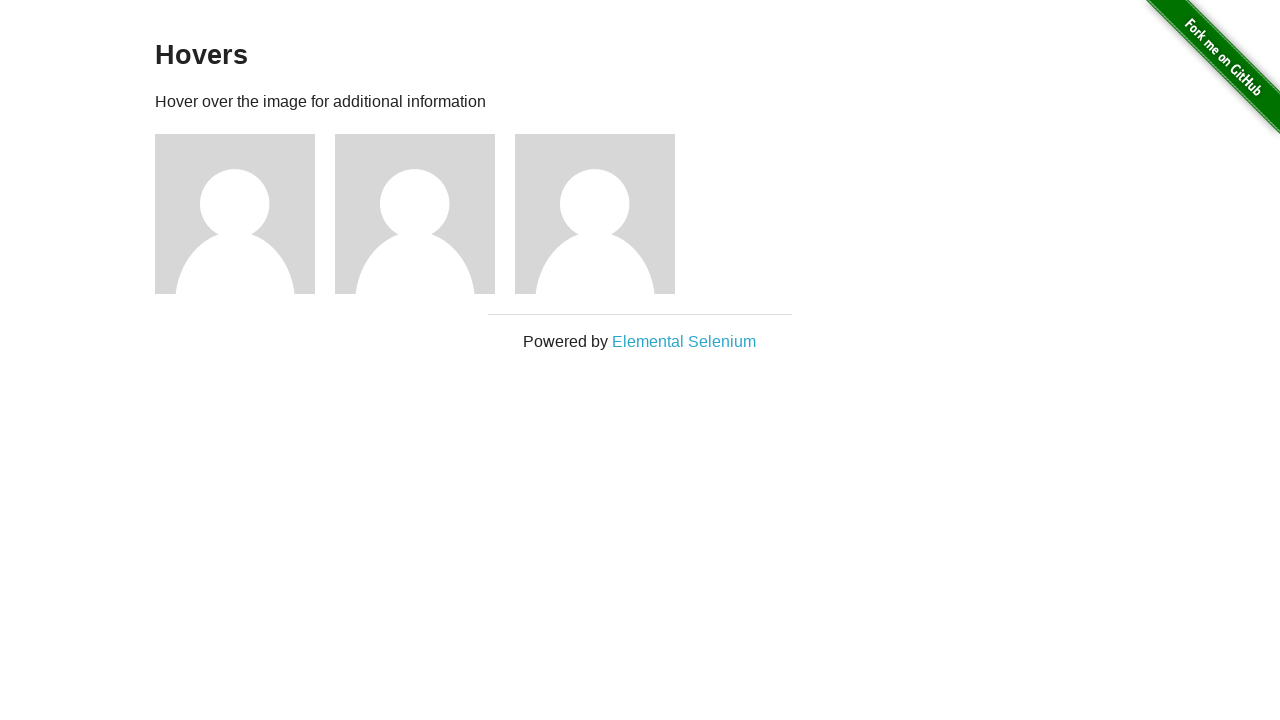

Hovered over avatar element at (245, 214) on .figure >> nth=0
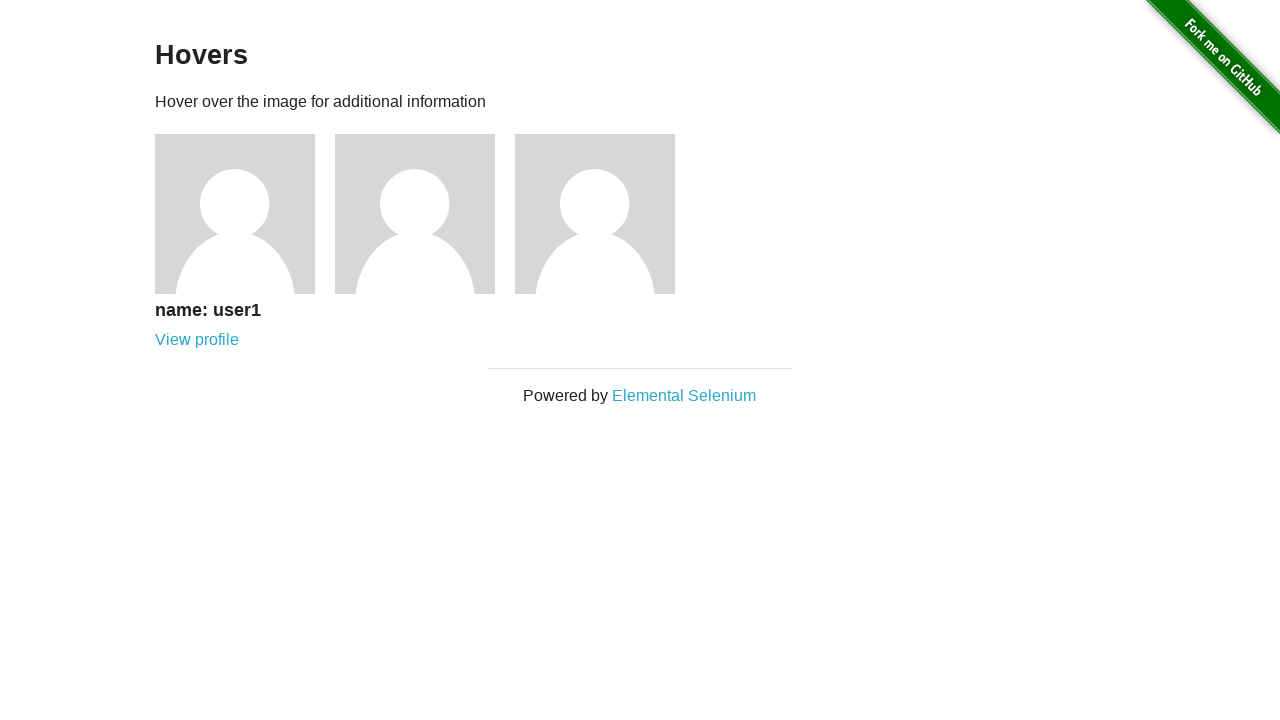

Located caption element
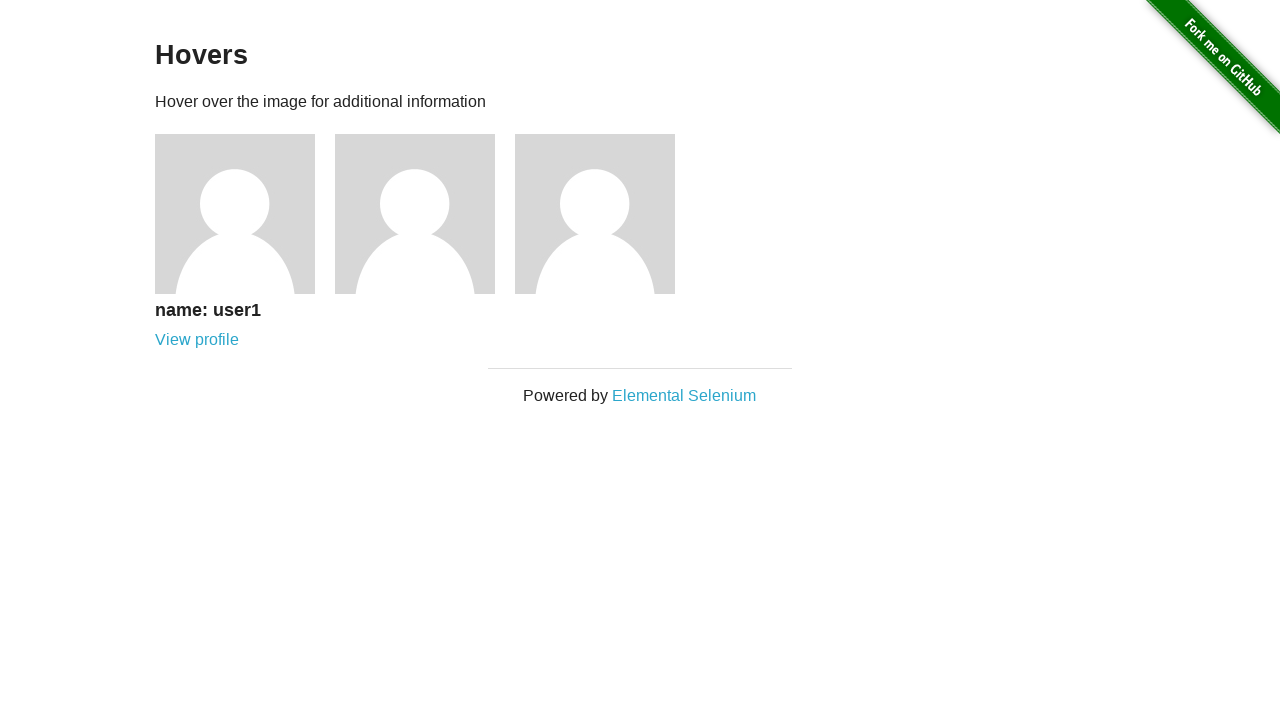

Verified that caption is visible after hovering
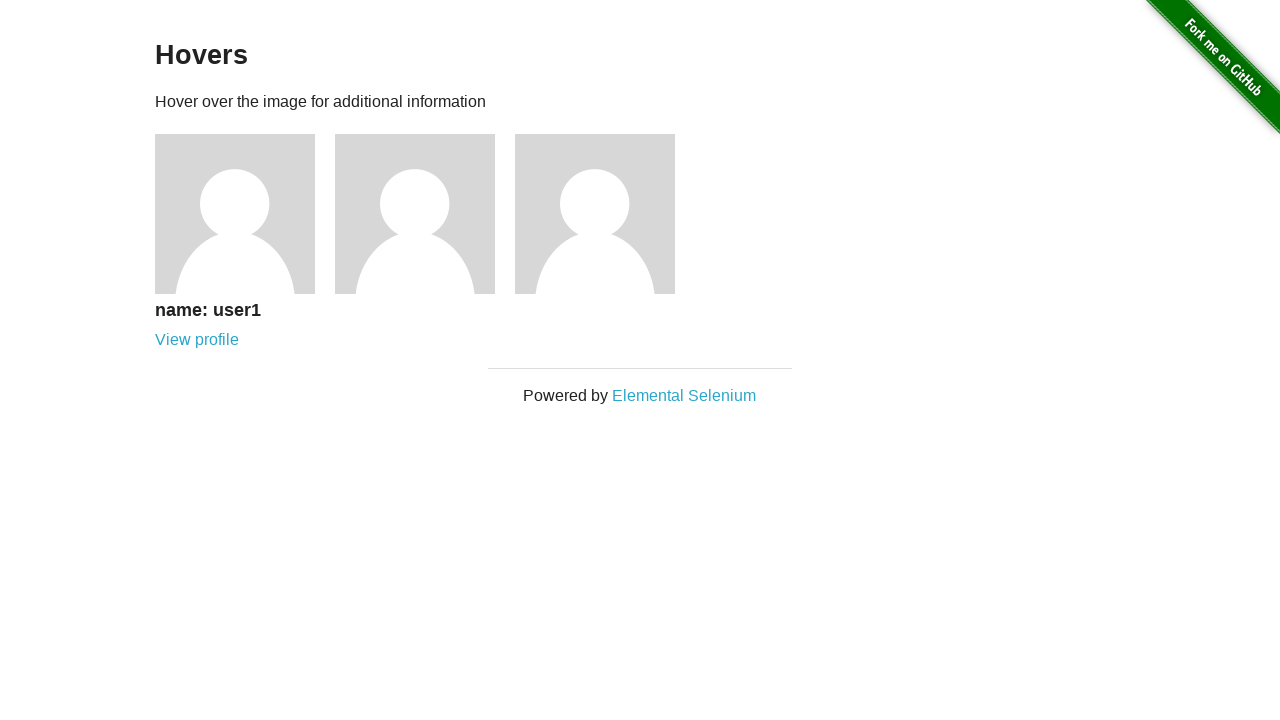

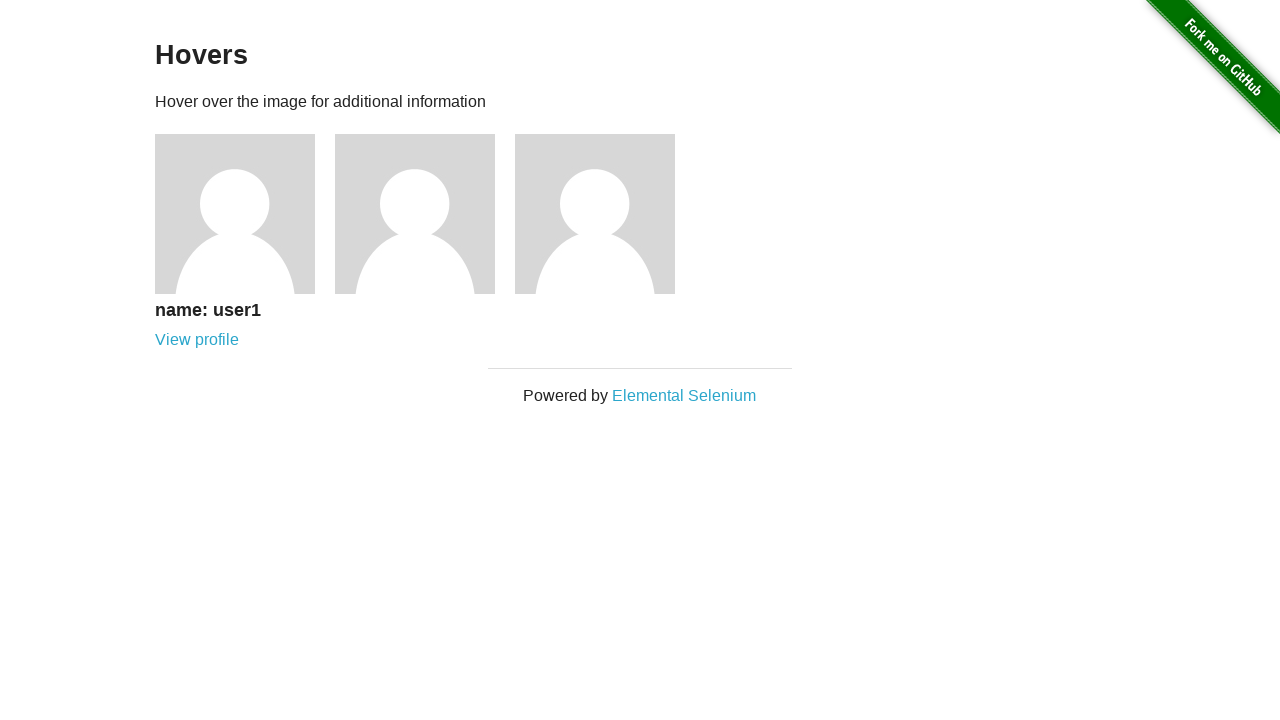